Tests marking individual todo items as complete by checking their checkboxes

Starting URL: https://demo.playwright.dev/todomvc

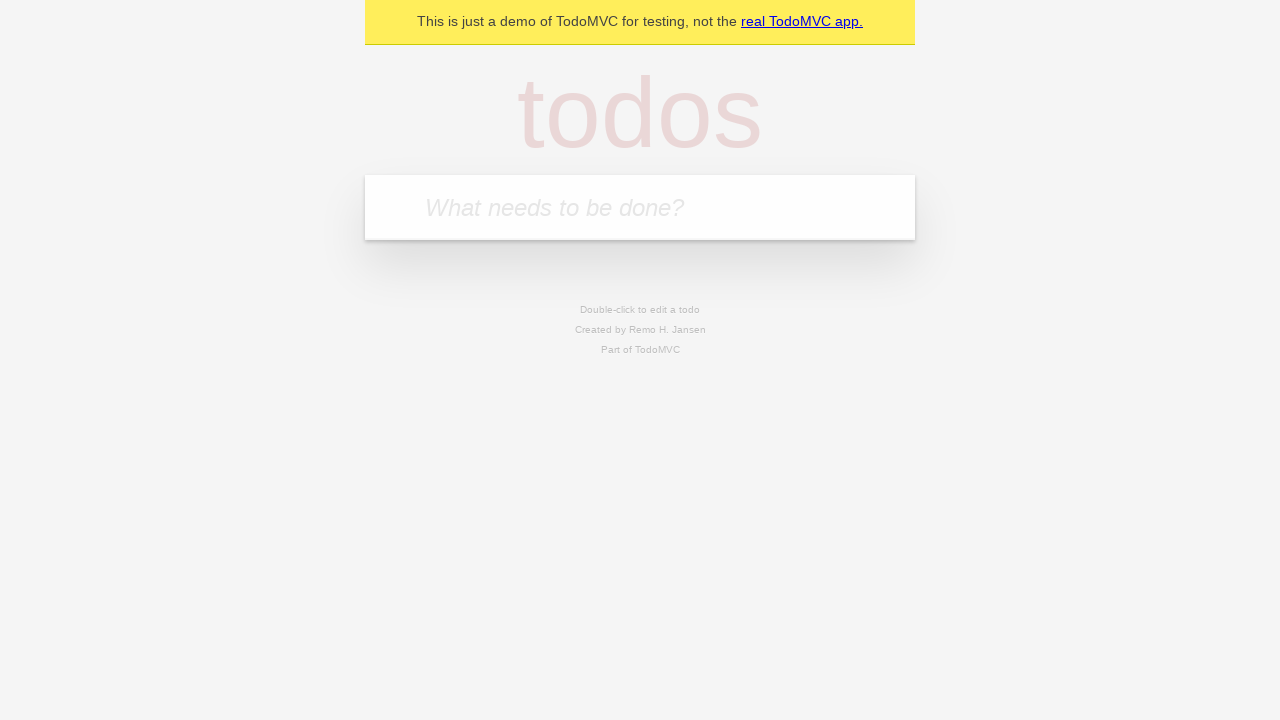

Located the 'What needs to be done?' input field
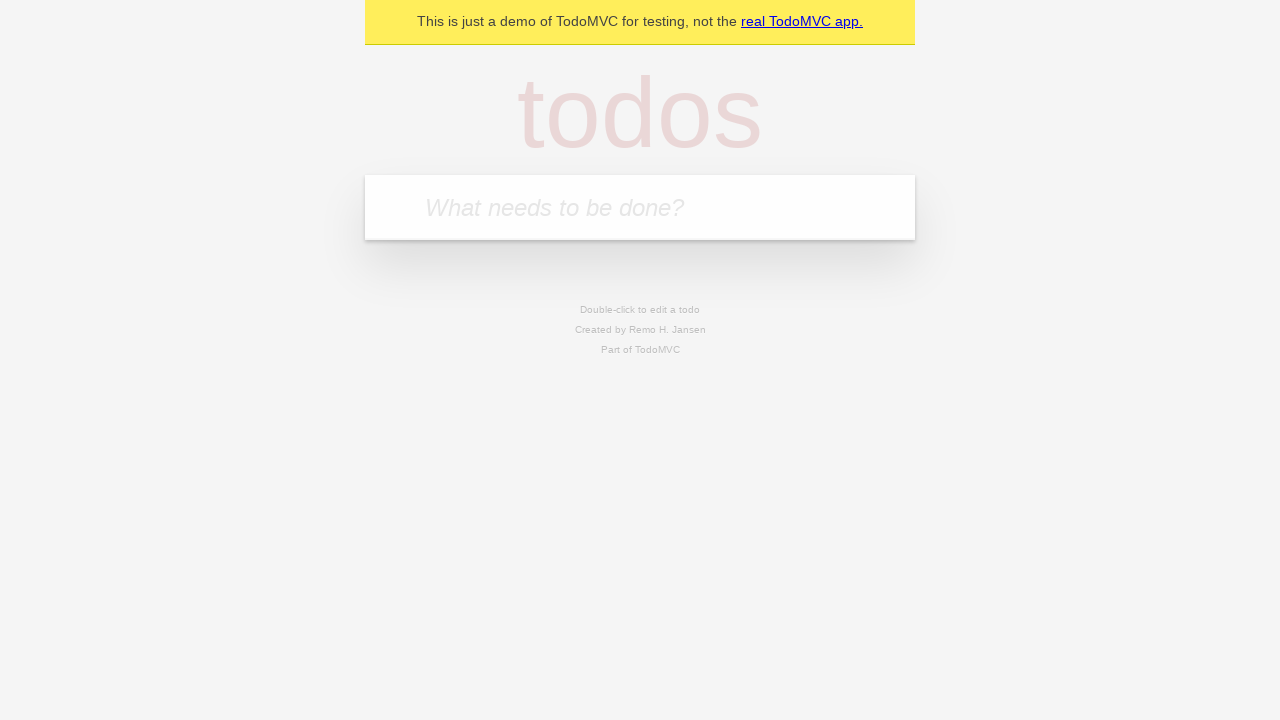

Filled input field with 'buy some cheese' on internal:attr=[placeholder="What needs to be done?"i]
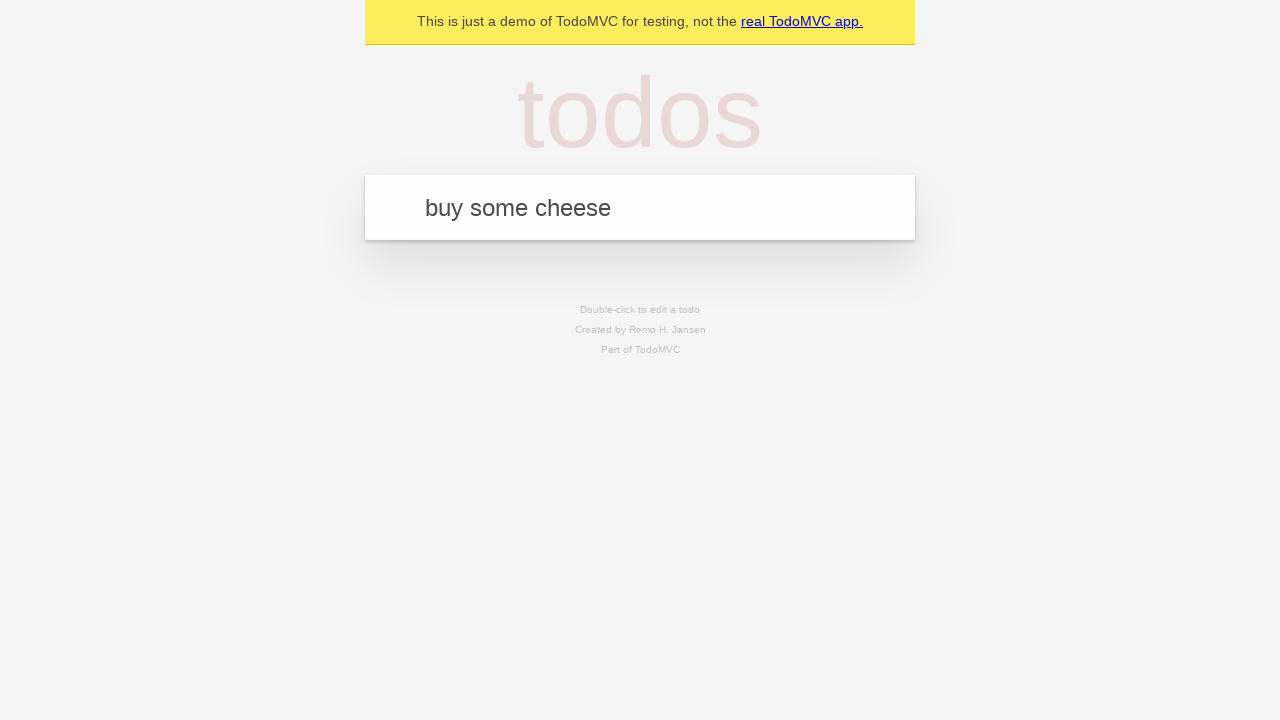

Pressed Enter to create first todo item on internal:attr=[placeholder="What needs to be done?"i]
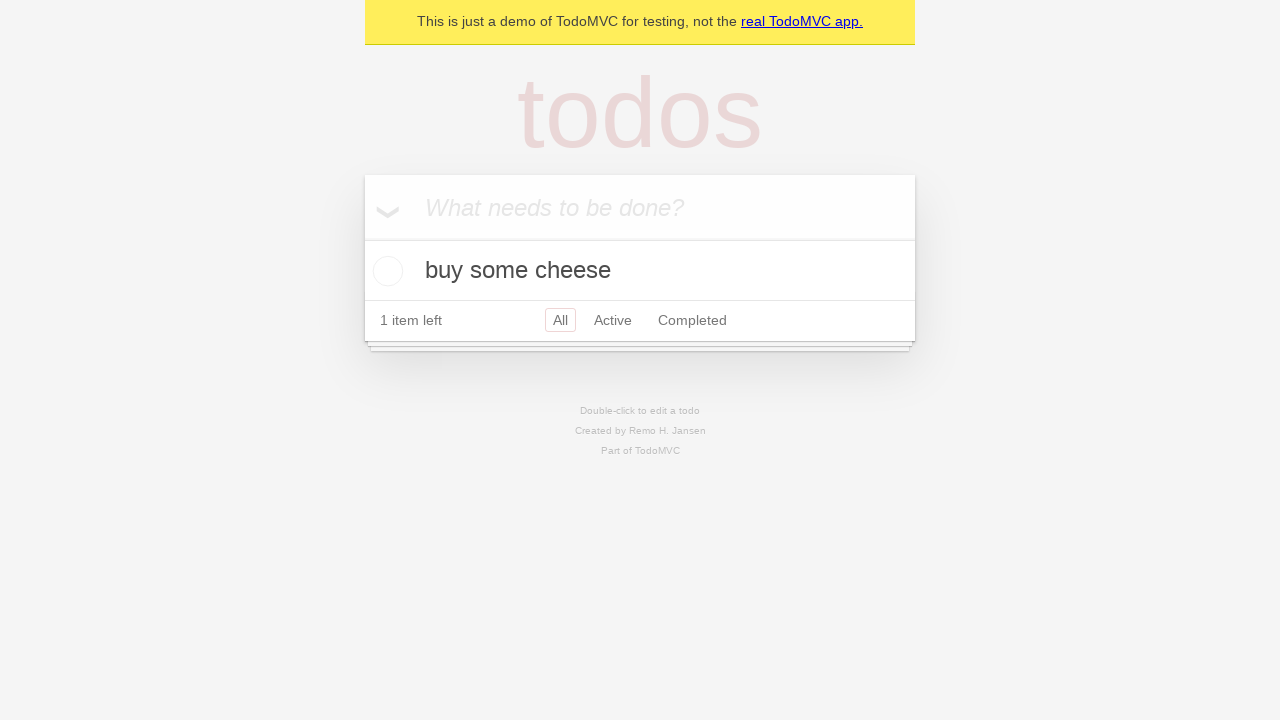

Filled input field with 'feed the cat' on internal:attr=[placeholder="What needs to be done?"i]
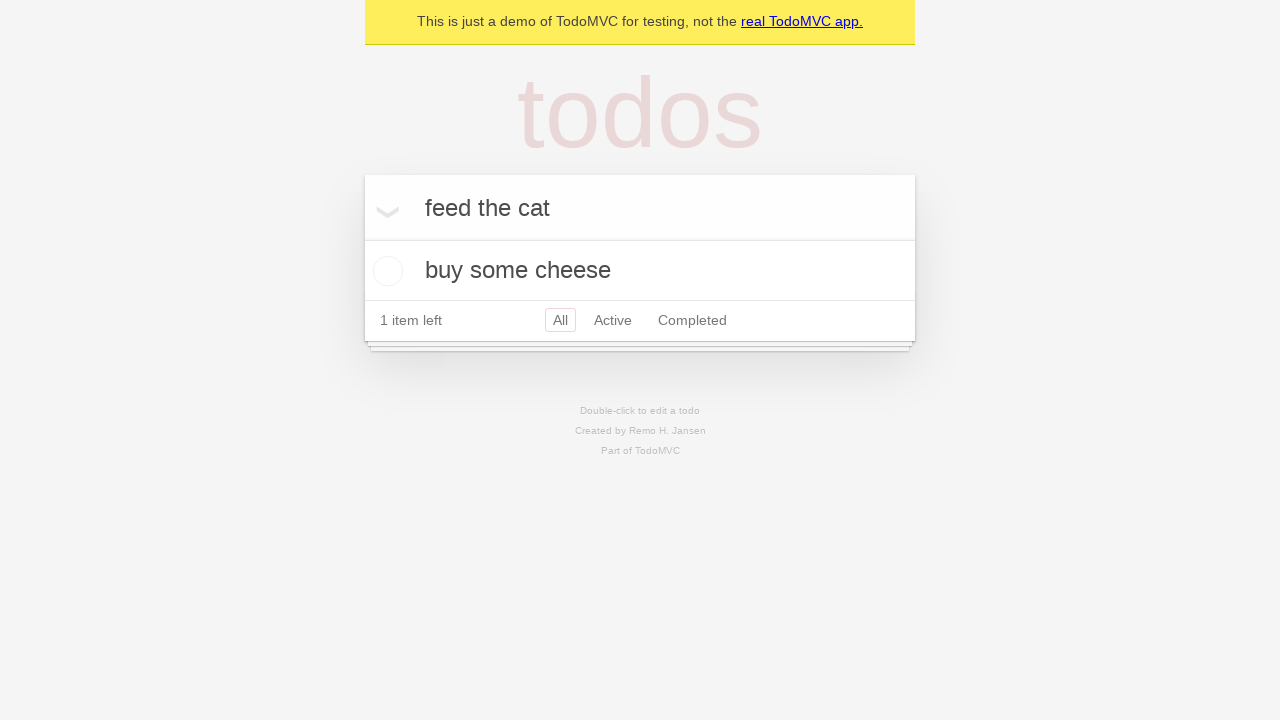

Pressed Enter to create second todo item on internal:attr=[placeholder="What needs to be done?"i]
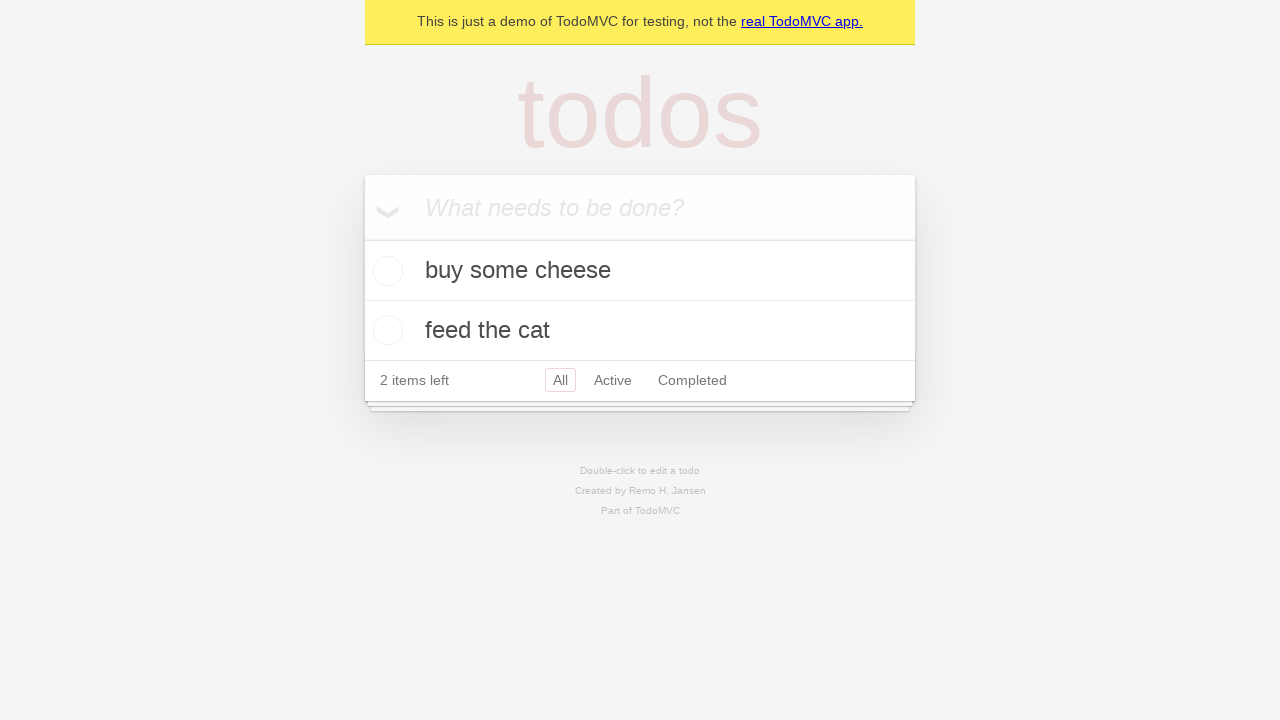

Waited for todo items to appear
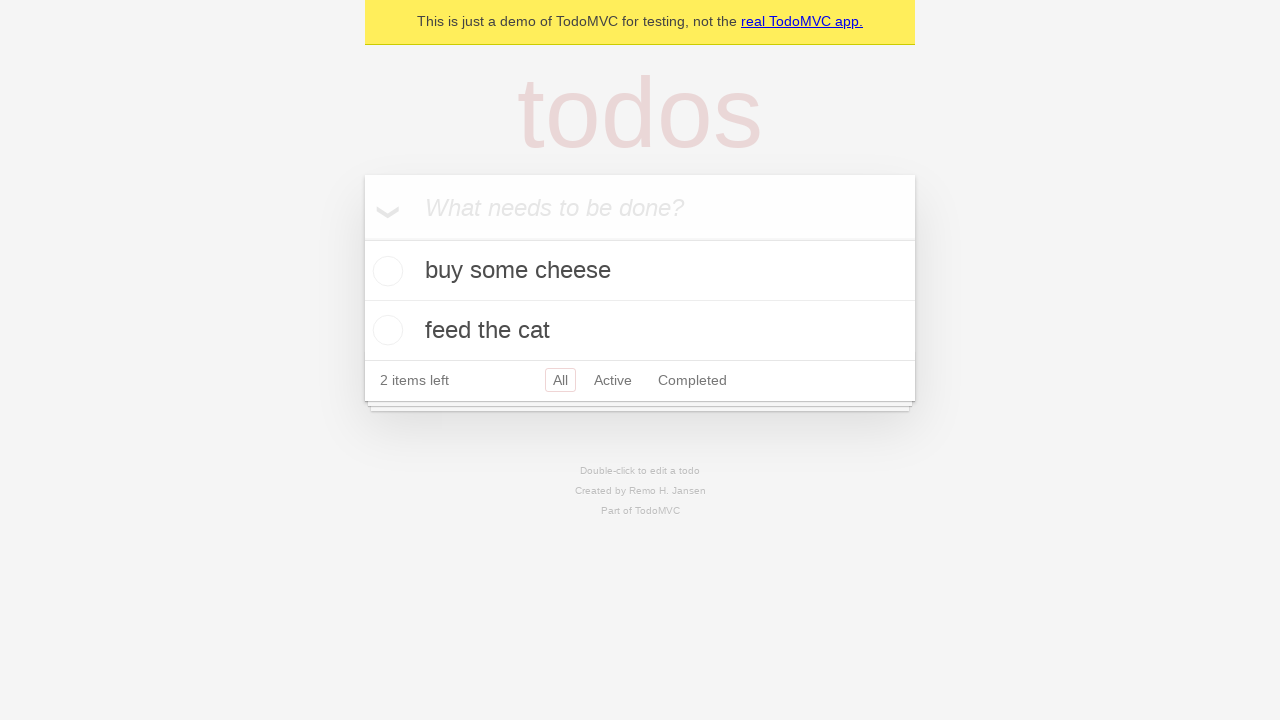

Located the first todo item
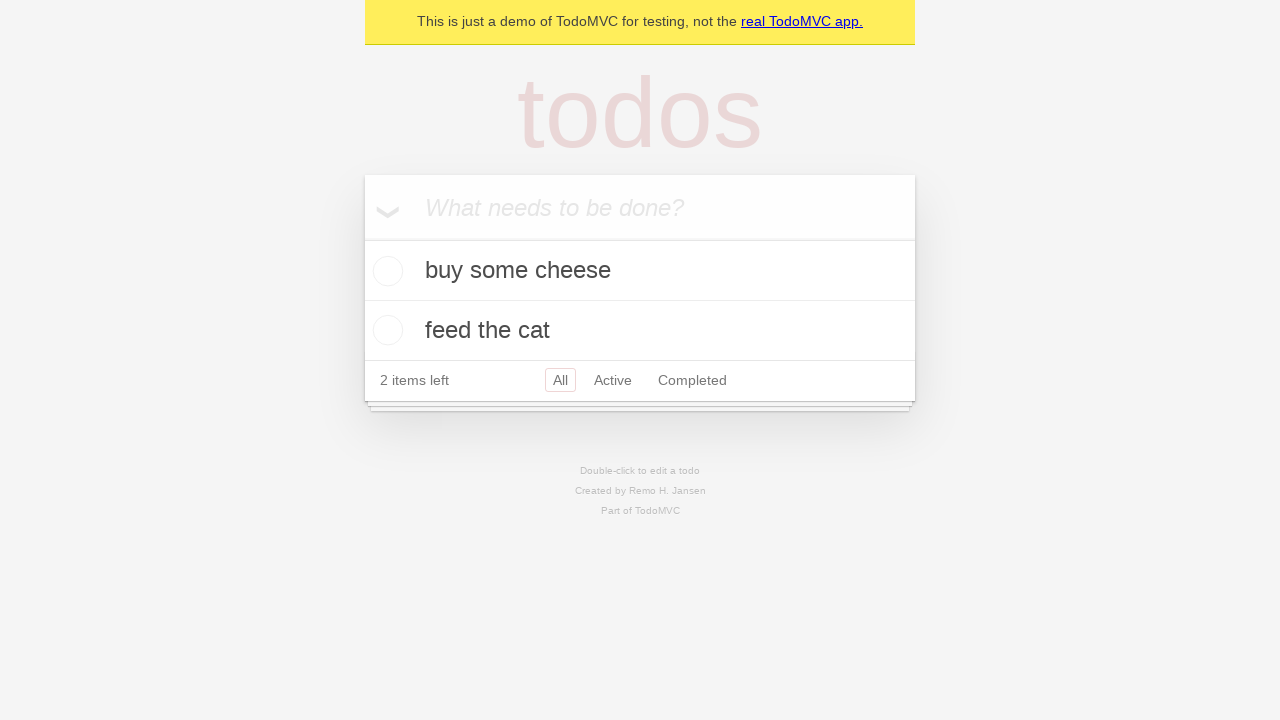

Checked the checkbox for first todo item 'buy some cheese' at (385, 271) on internal:testid=[data-testid="todo-item"s] >> nth=0 >> internal:role=checkbox
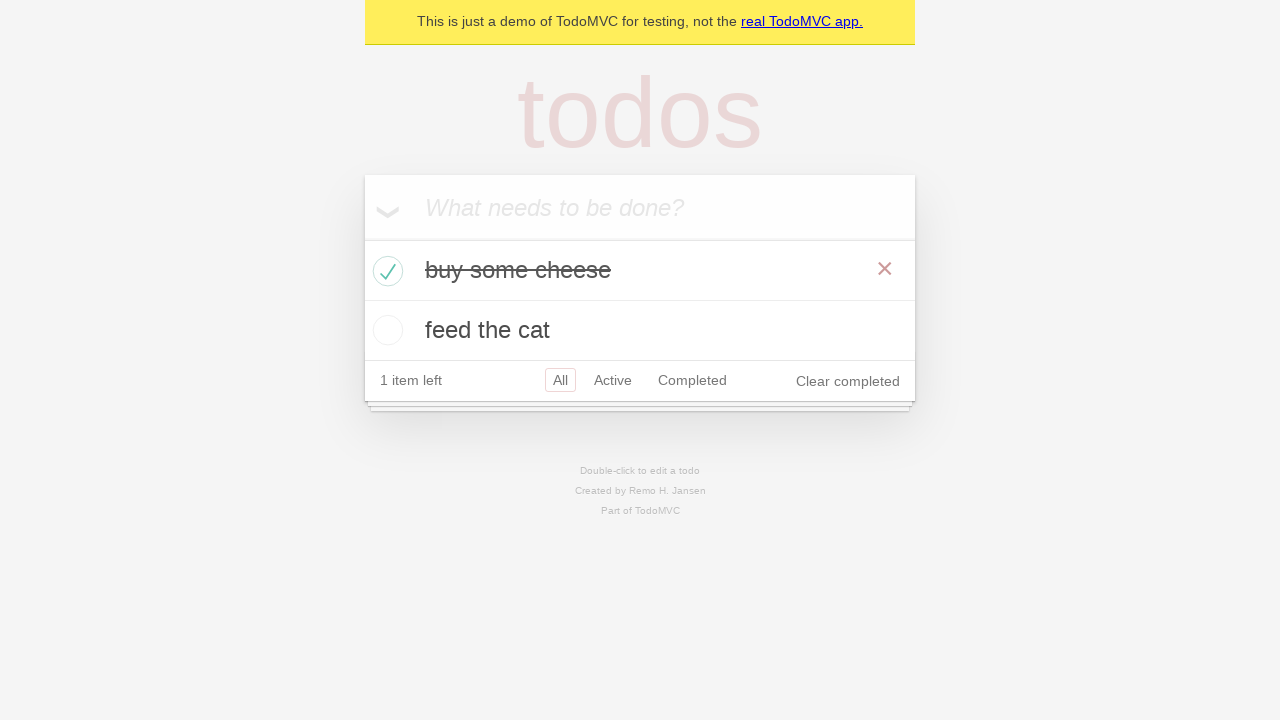

Located the second todo item
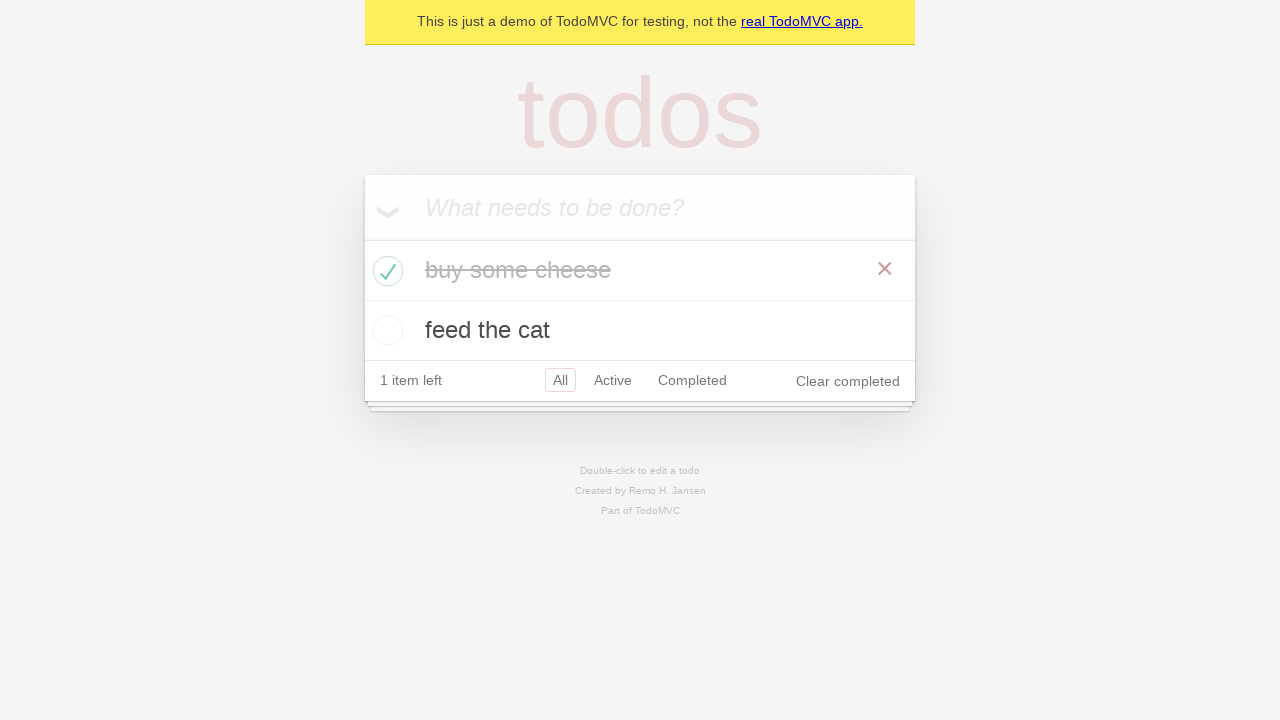

Checked the checkbox for second todo item 'feed the cat' at (385, 330) on internal:testid=[data-testid="todo-item"s] >> nth=1 >> internal:role=checkbox
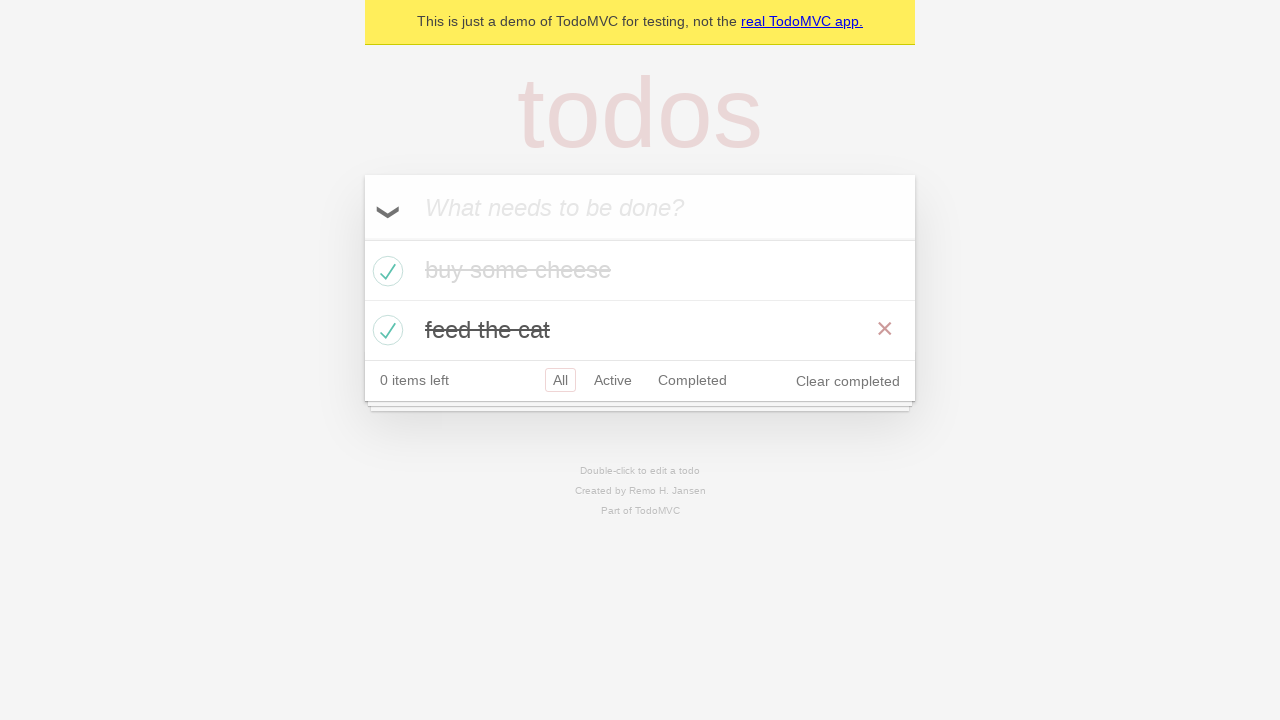

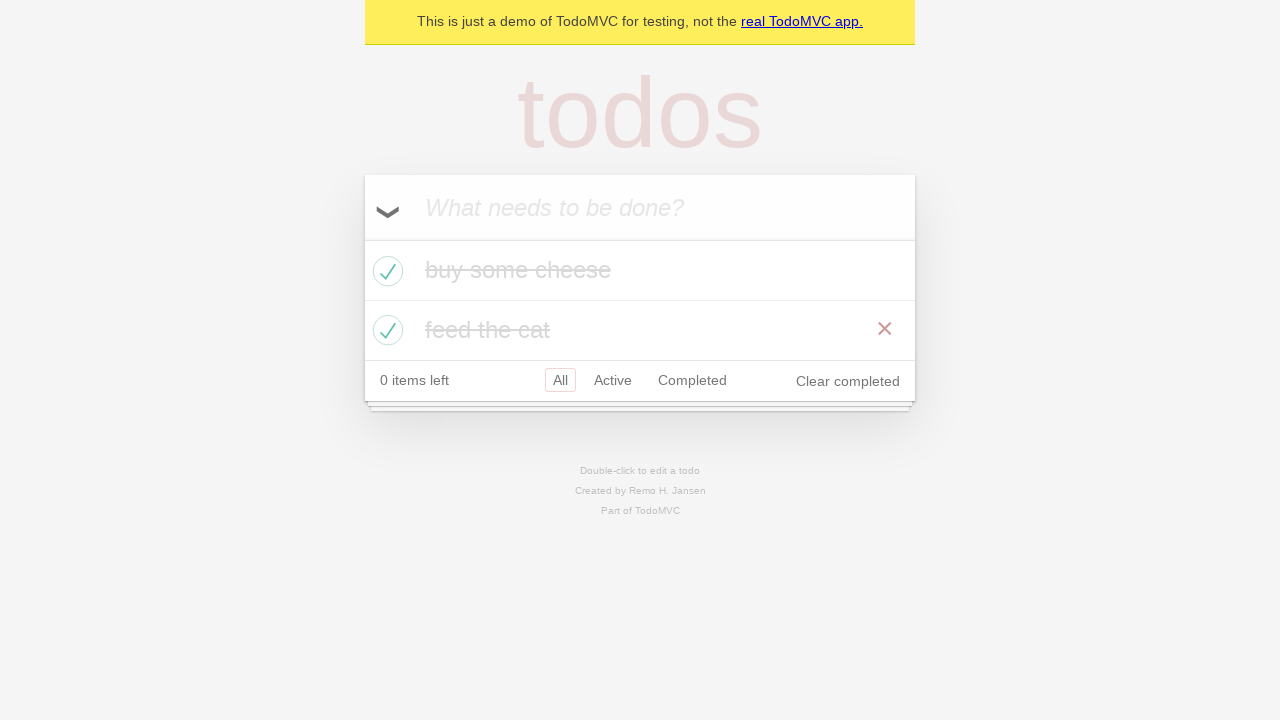